Tests that the arrival date calendar becomes enabled after selecting the round trip radio button on a flight booking practice page. It verifies the element's enabled state and style attribute changes.

Starting URL: https://rahulshettyacademy.com/dropdownsPractise/

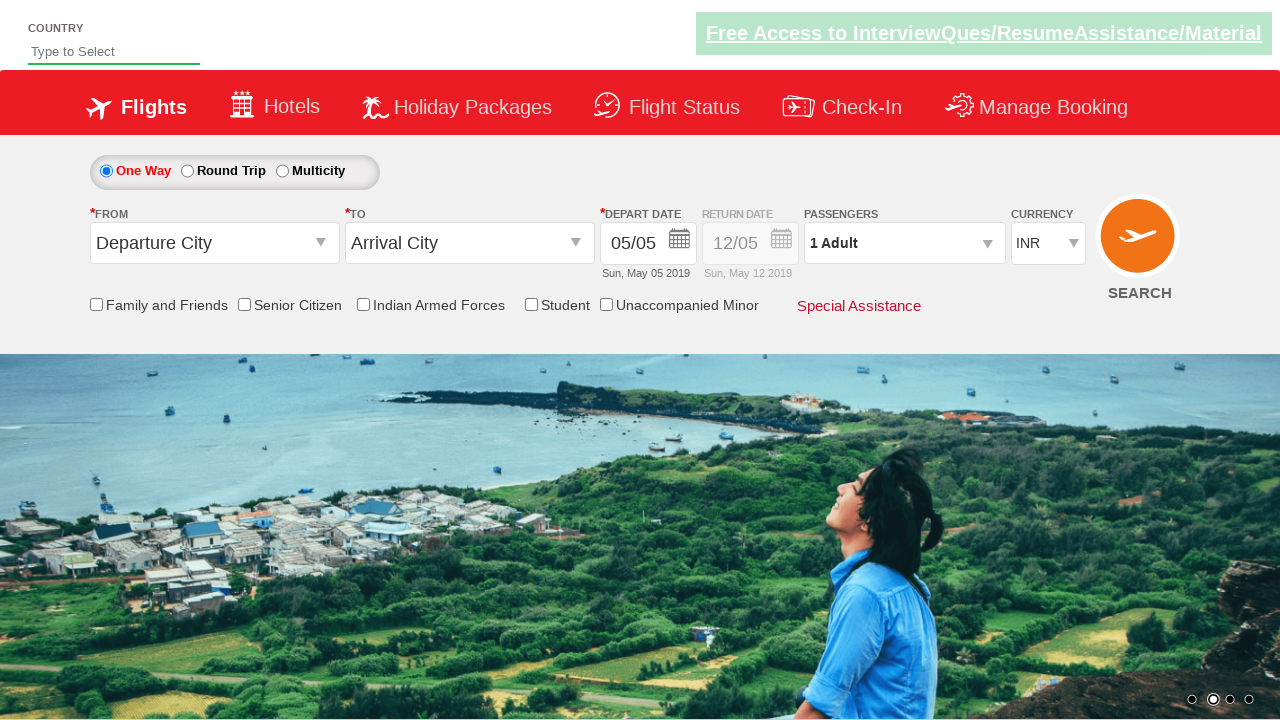

Located arrival date calendar element
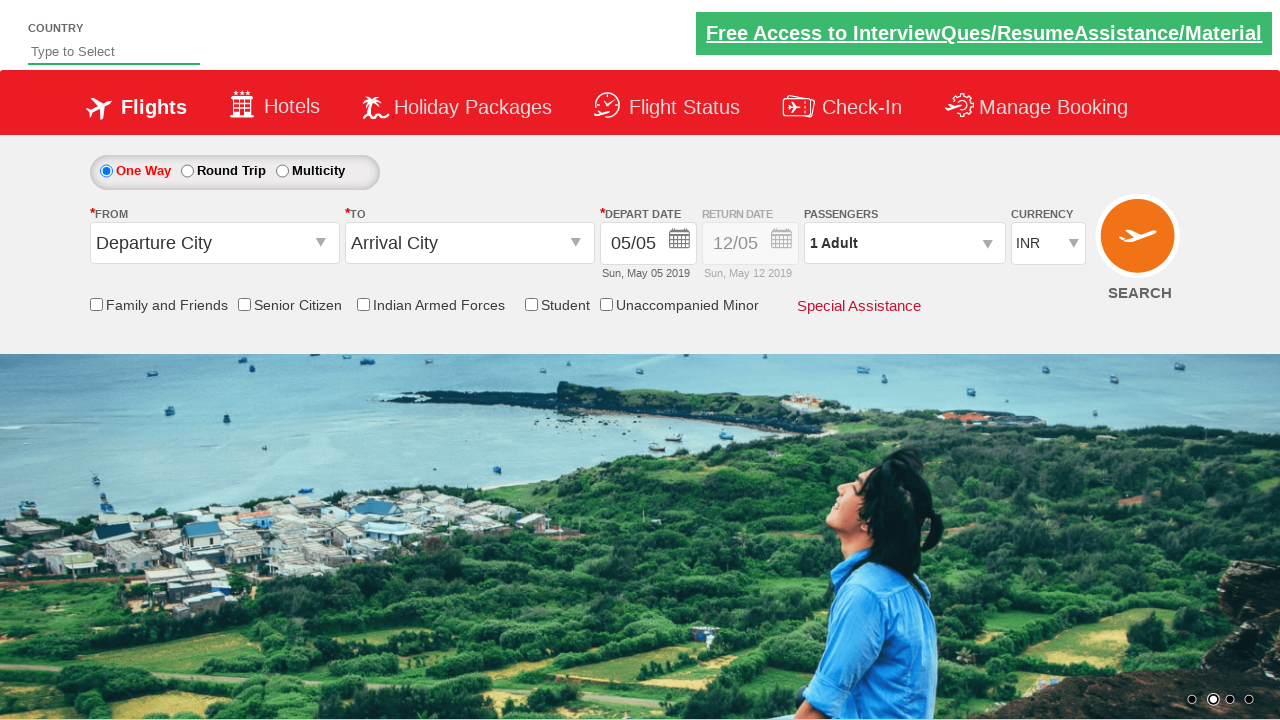

Located calendar container element
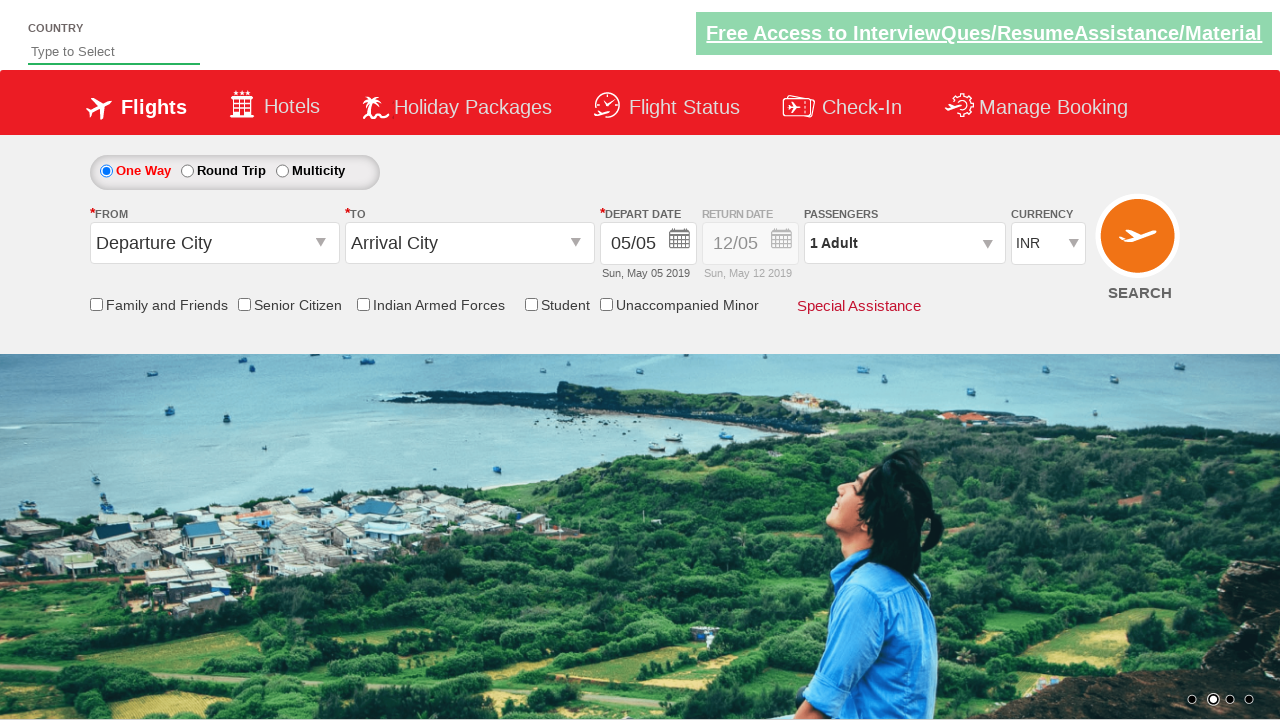

Checked initial enabled state of arrival date calendar
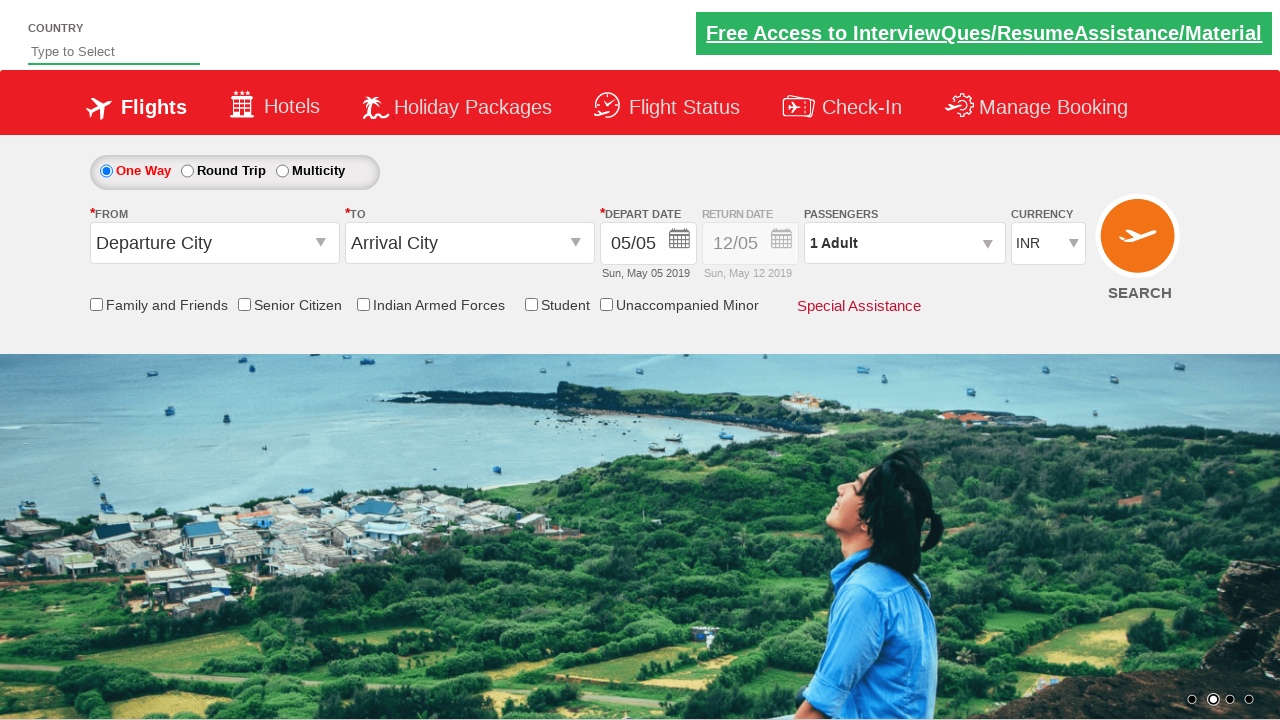

Retrieved initial style attribute of calendar container
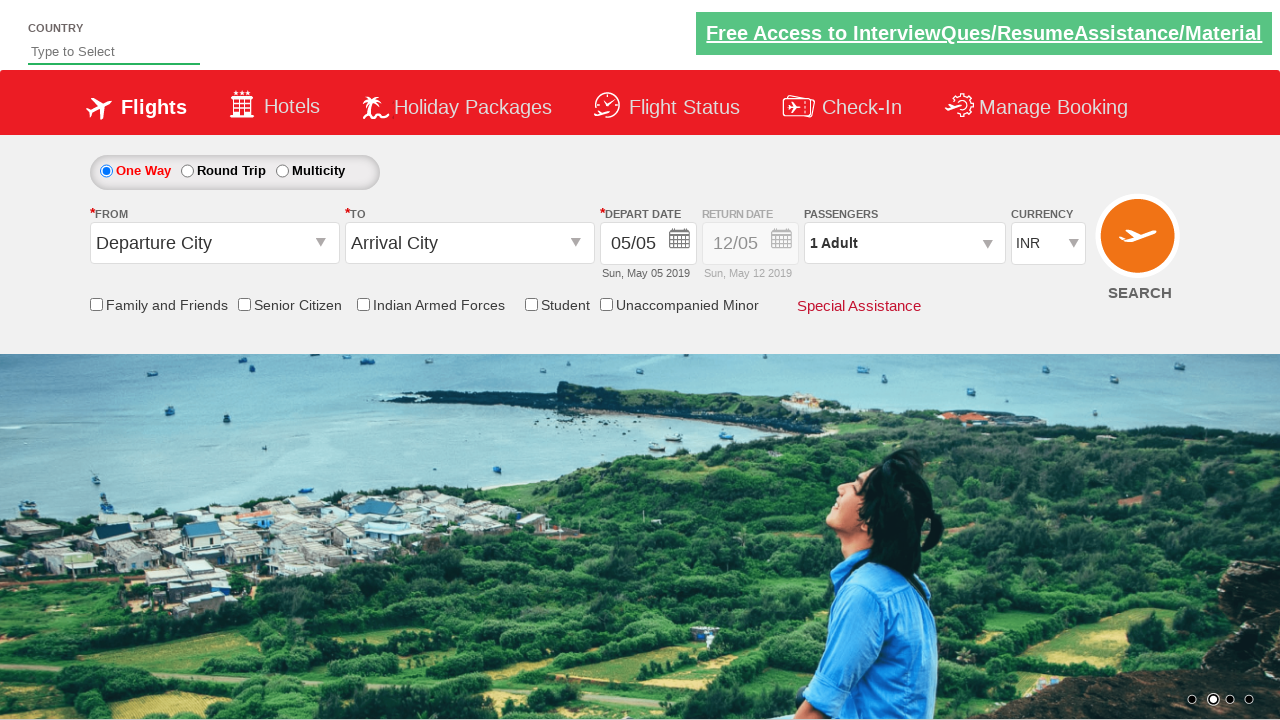

Clicked round trip radio button to enable arrival date calendar at (187, 171) on #ctl00_mainContent_rbtnl_Trip_1
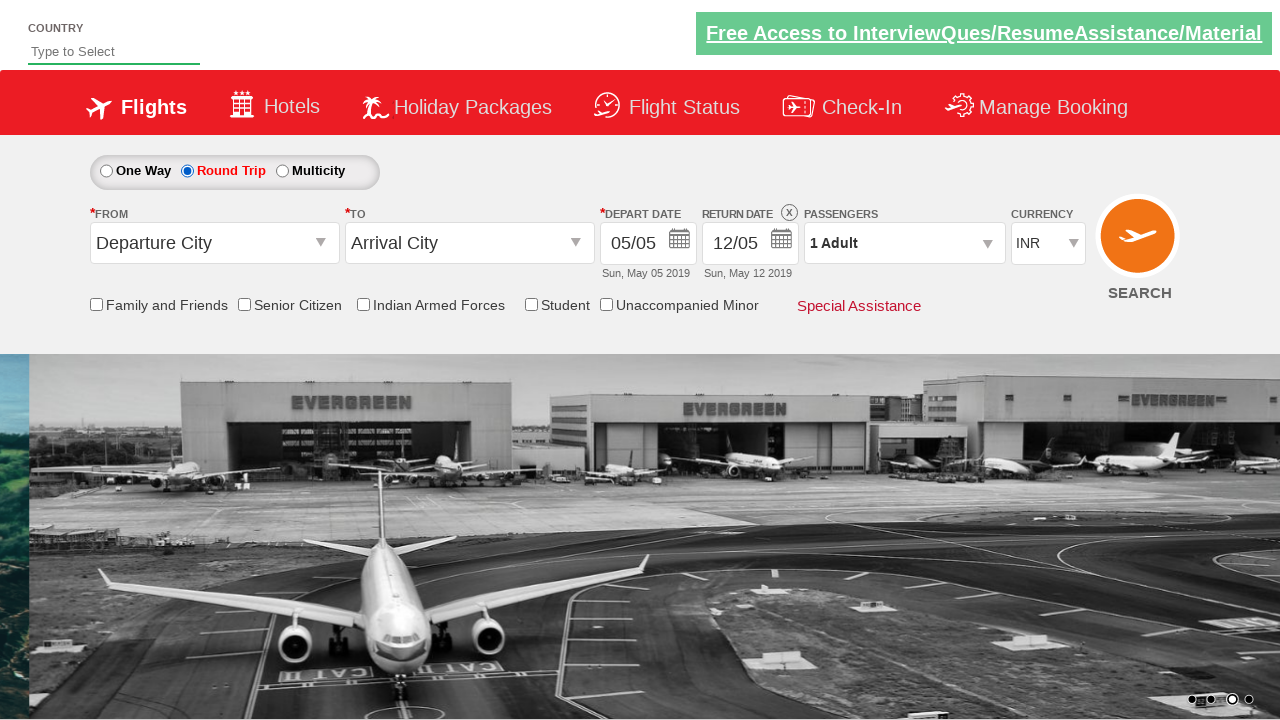

Retrieved updated style attribute of calendar container after enabling round trip
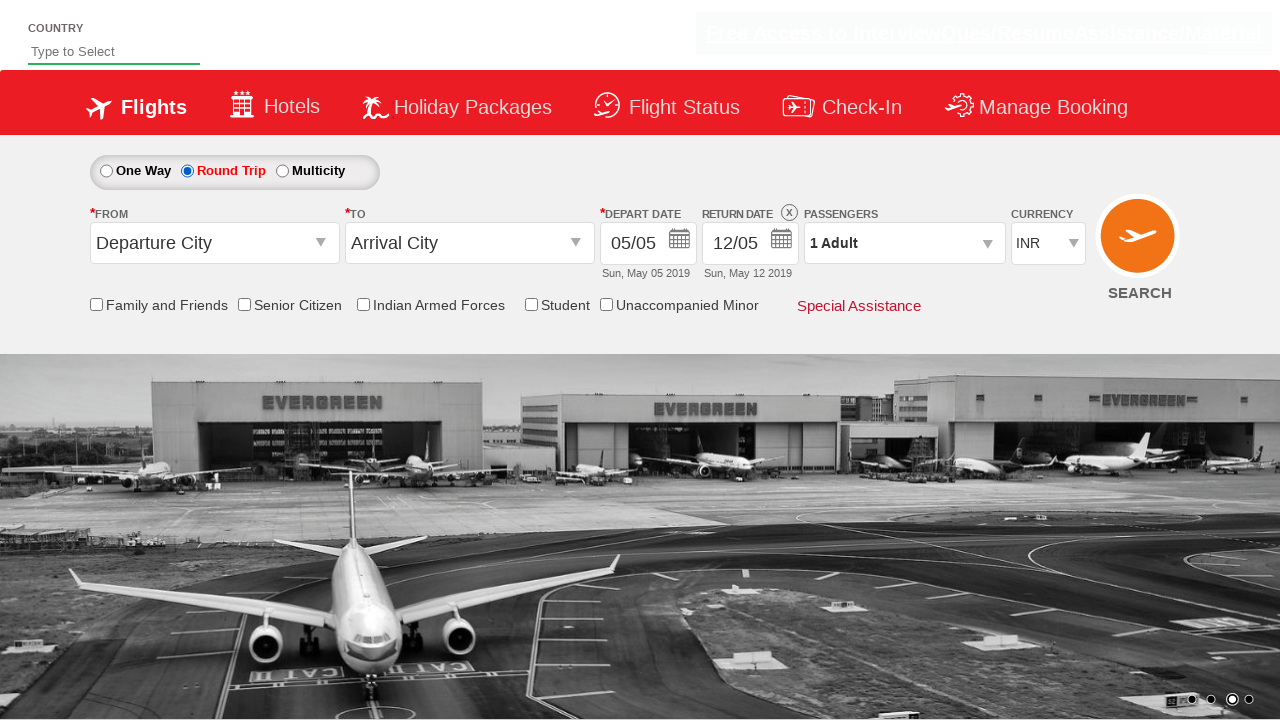

Verified calendar container style contains '1' indicating visibility
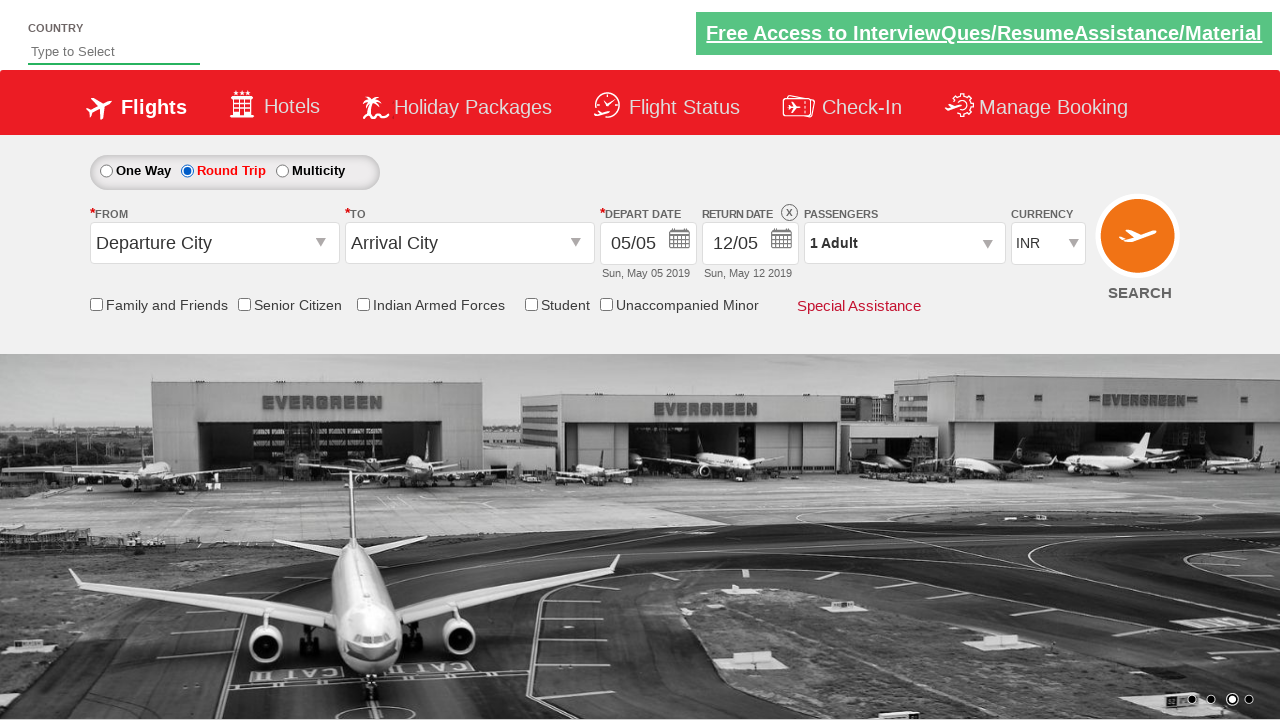

Verified arrival date calendar is now enabled after selecting round trip option
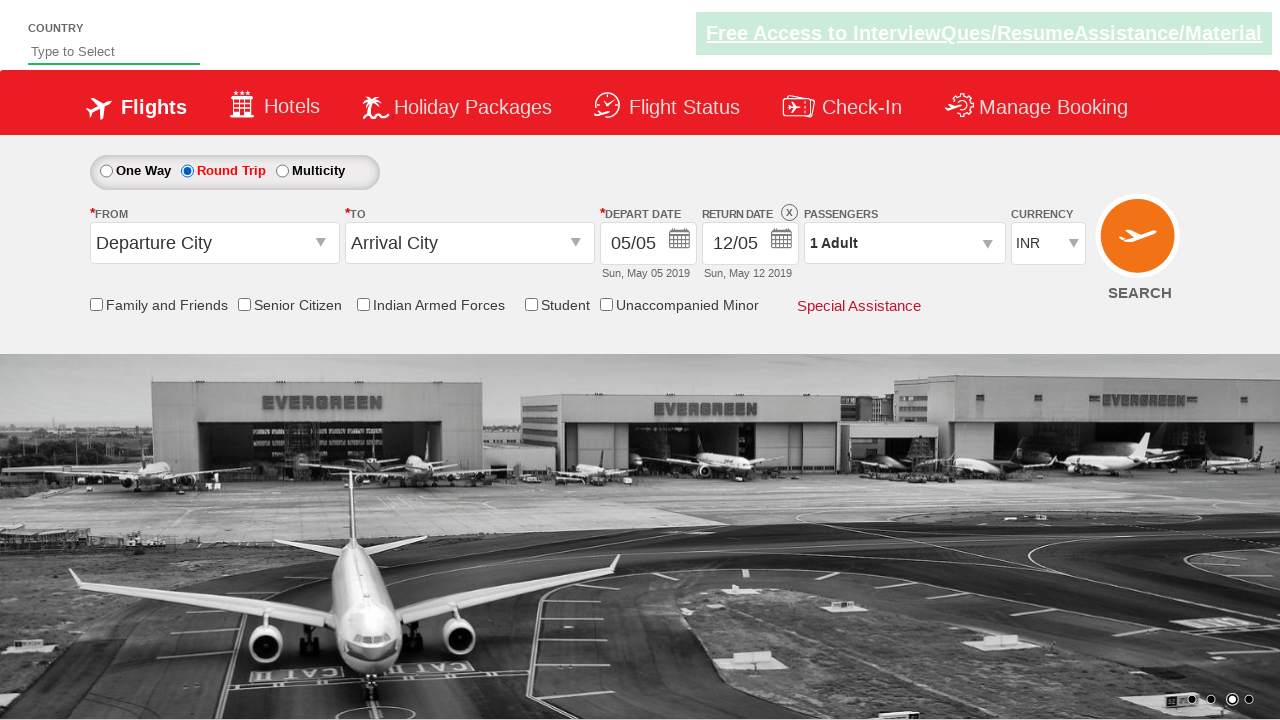

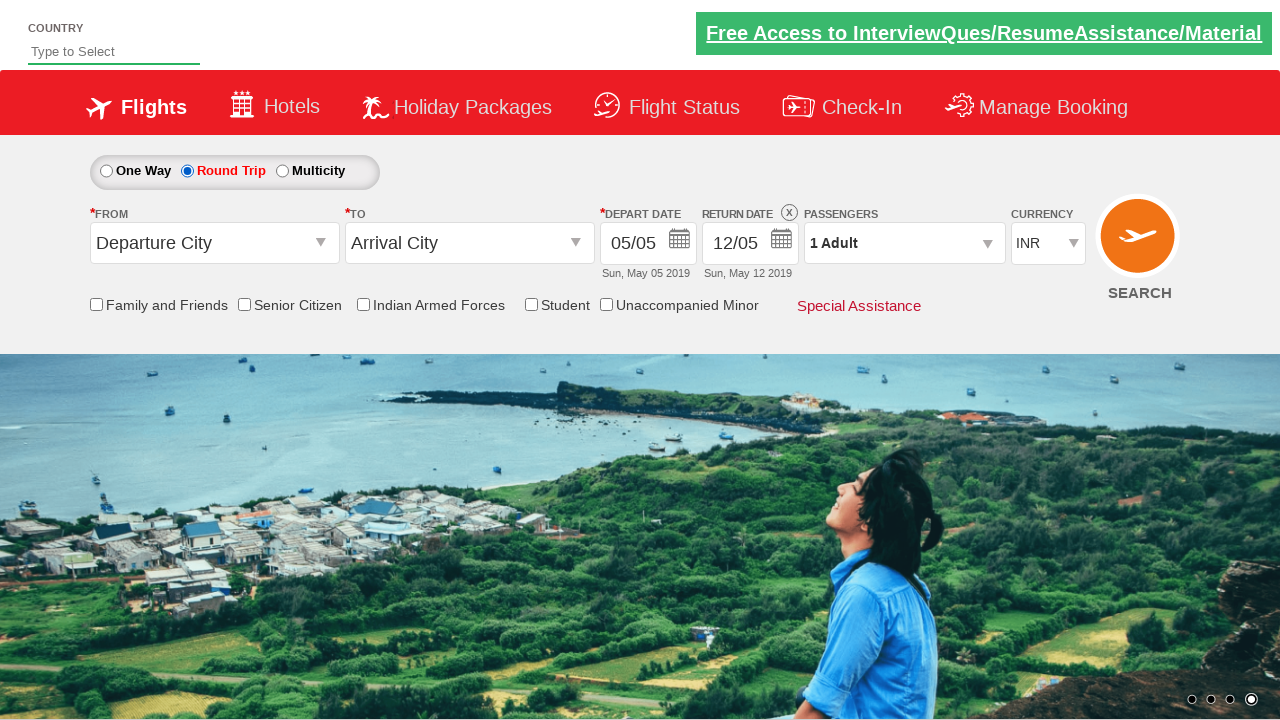